Tests adding a new todo item by filling the text field and clicking the add button

Starting URL: https://lambdatest.github.io/sample-todo-app/

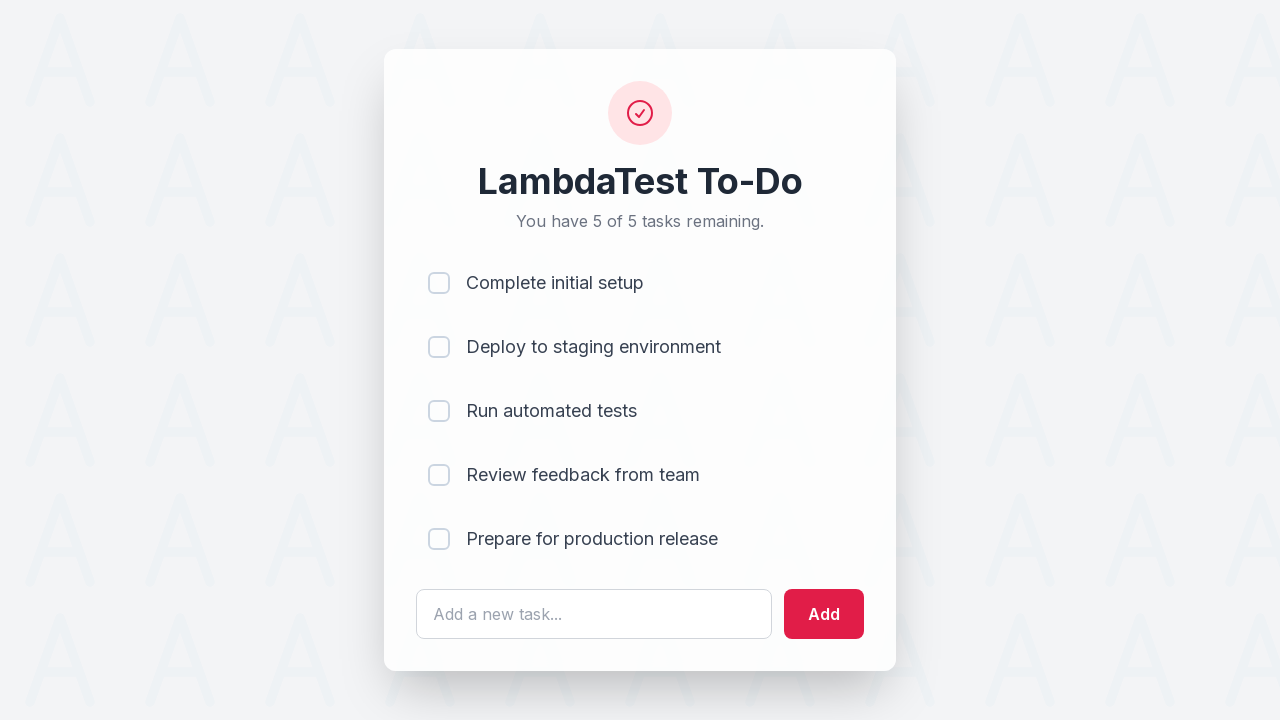

Filled todo text field with 'Happy Testing at LambdaTest' on #sampletodotext
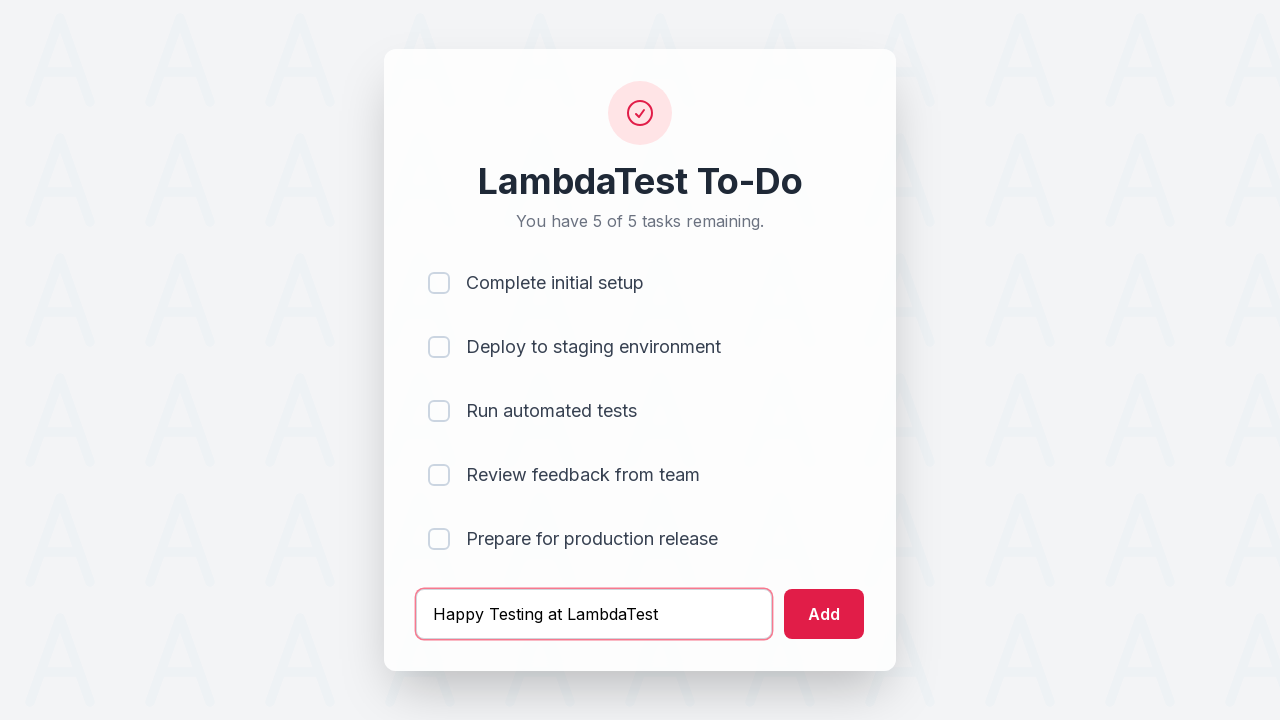

Clicked add button to submit new todo item at (824, 614) on #addbutton
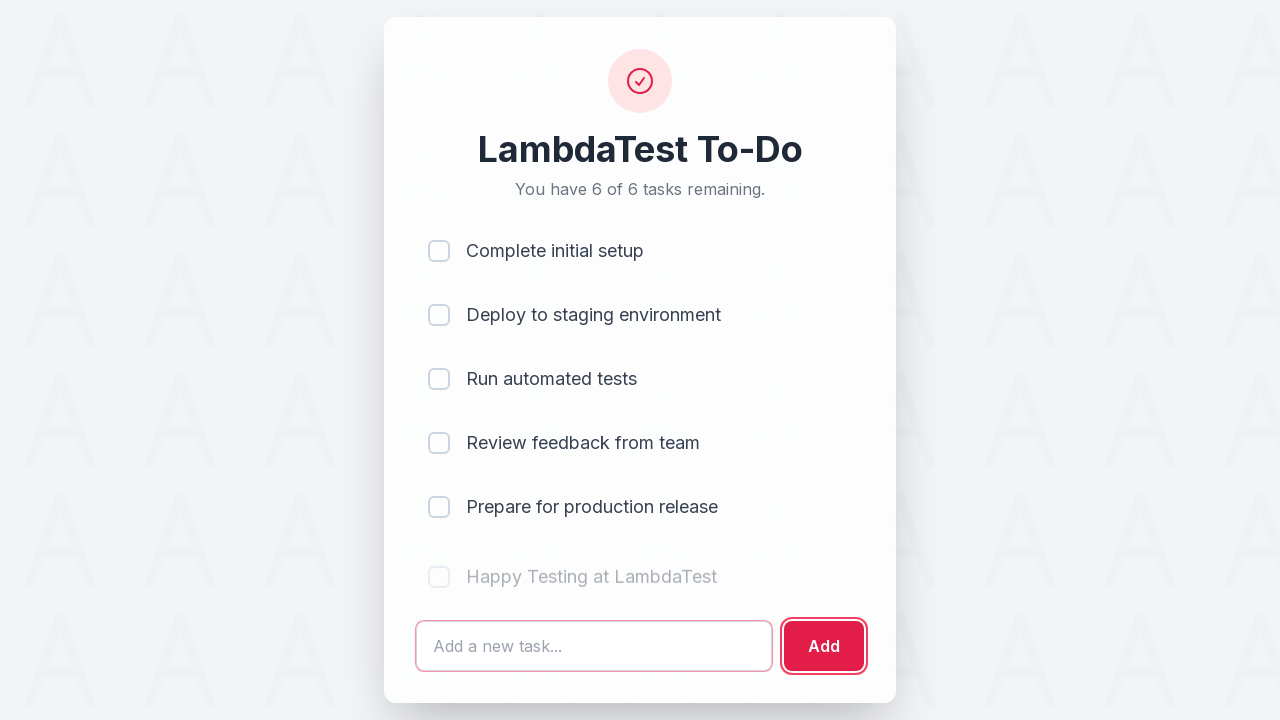

New todo item appeared in the list
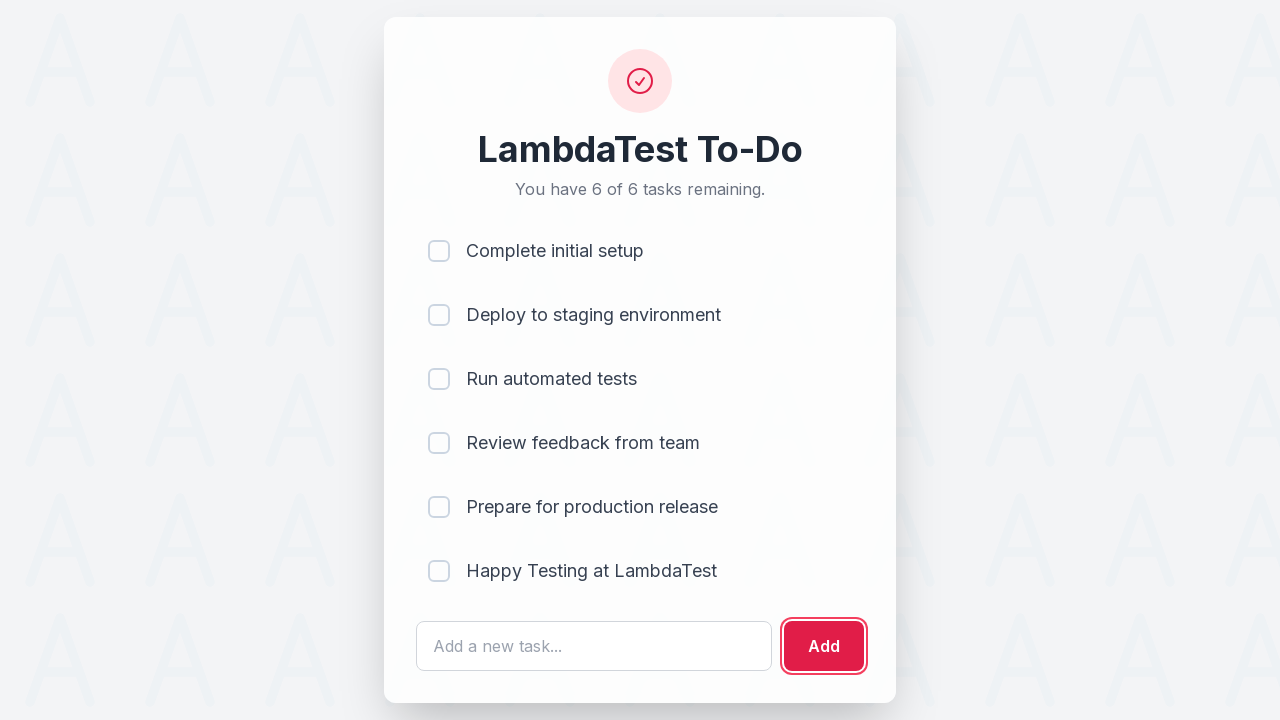

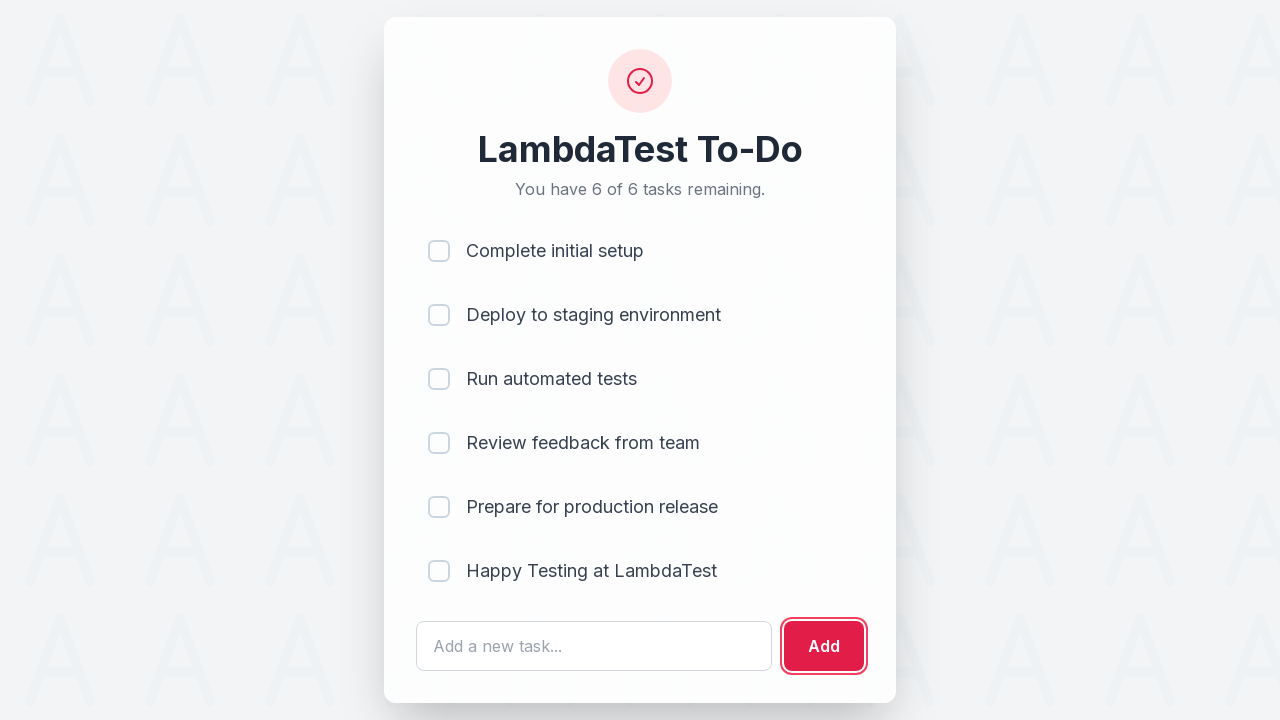